Tests JavaScript Prompt functionality by clicking the prompt button, entering text, and accepting the prompt dialog

Starting URL: https://the-internet.herokuapp.com/javascript_alerts

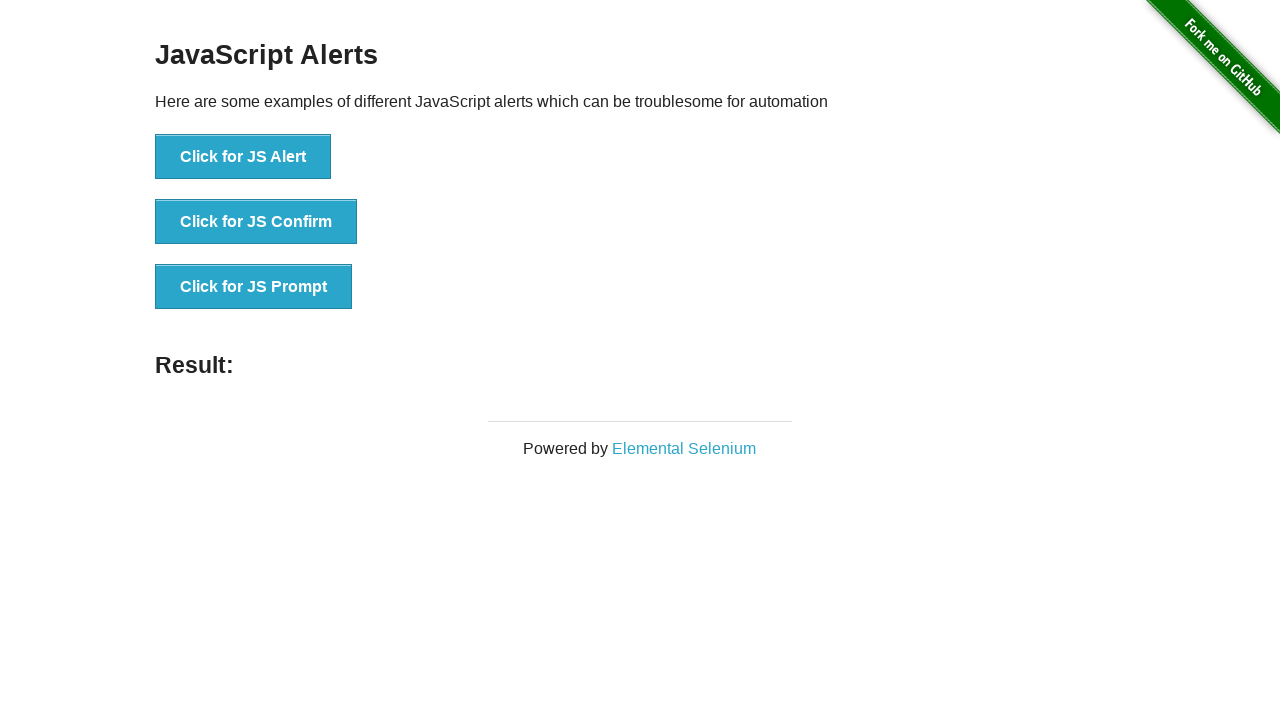

Set up dialog handler to accept prompt with text 'text for alert'
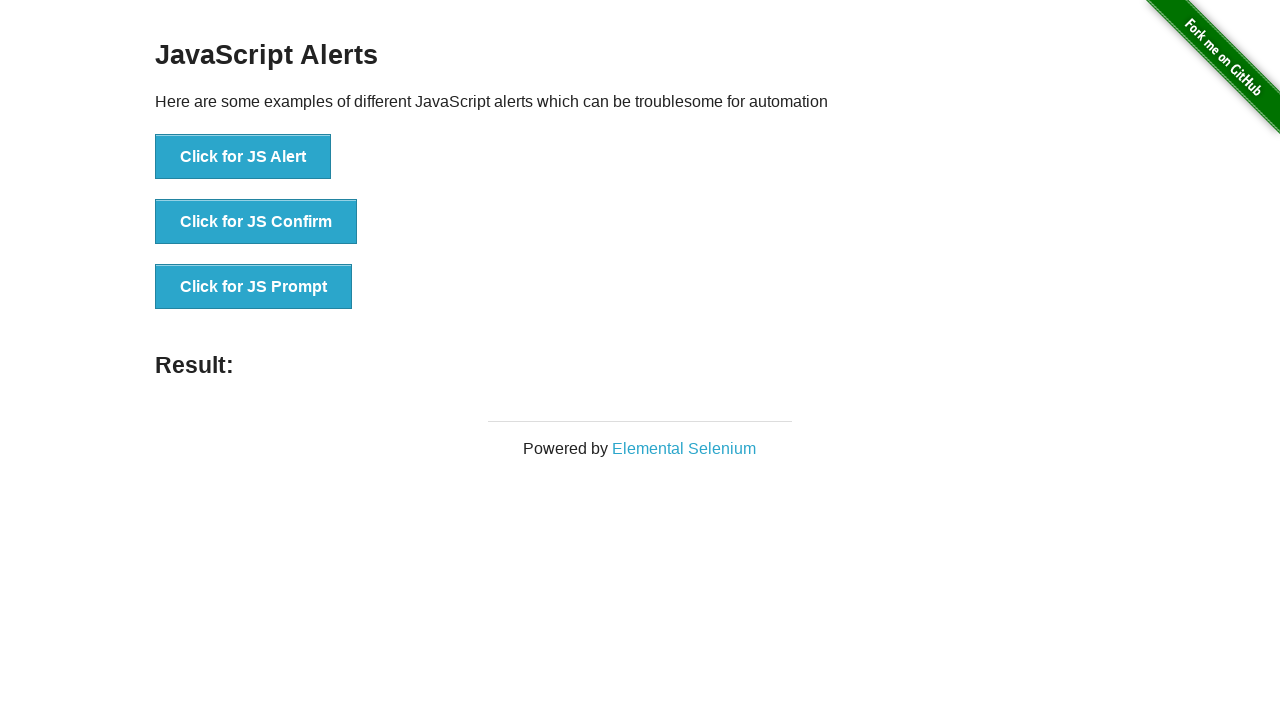

Clicked the JS Prompt button at (254, 287) on button[onclick='jsPrompt()']
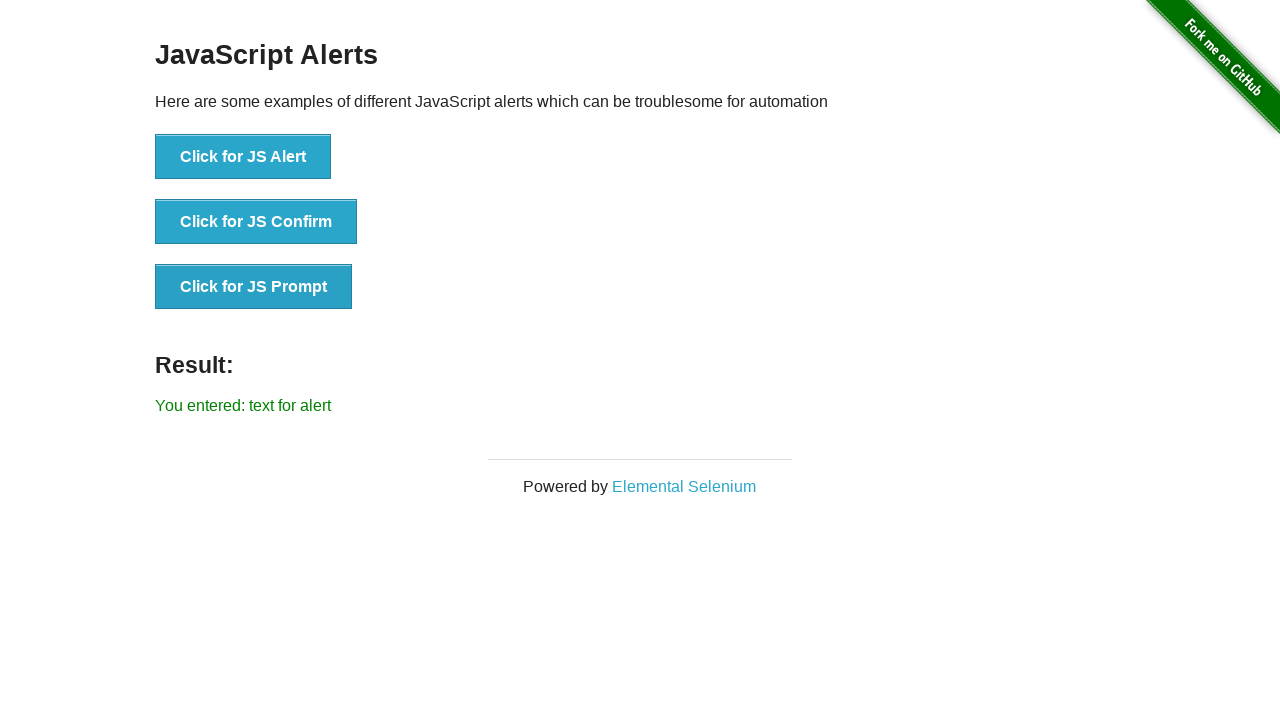

Prompt dialog was handled and result element loaded
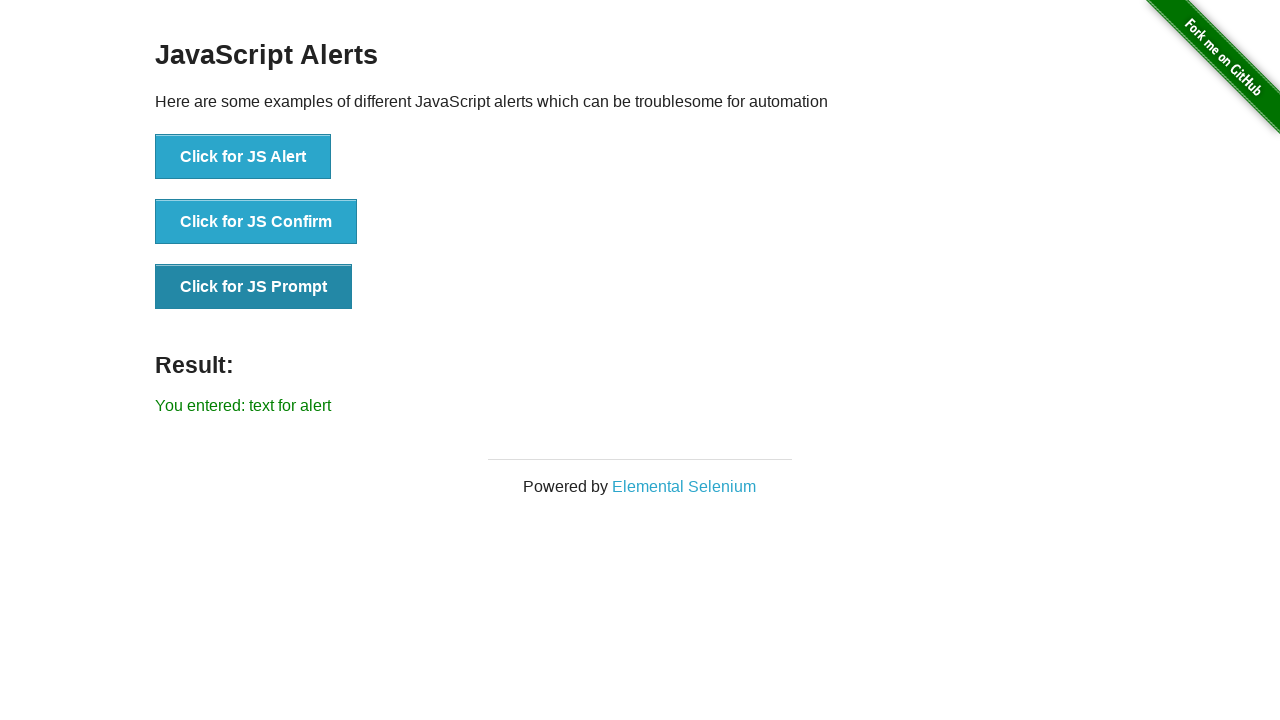

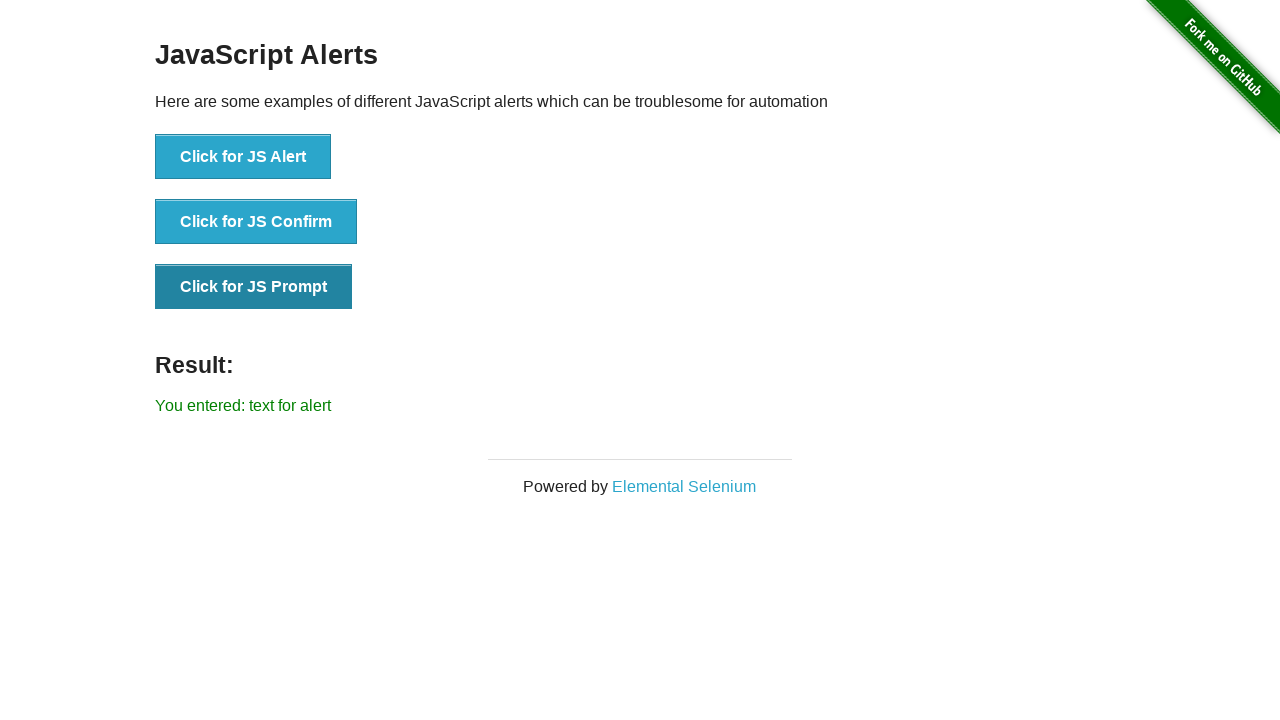